Tests browser multiple window handling by clicking social media links (Twitter, LinkedIn, YouTube, Facebook) that open in new windows, then iterates through all windows, closes the child windows, and switches back to the parent window.

Starting URL: https://opensource-demo.orangehrmlive.com/web/index.php/auth/login

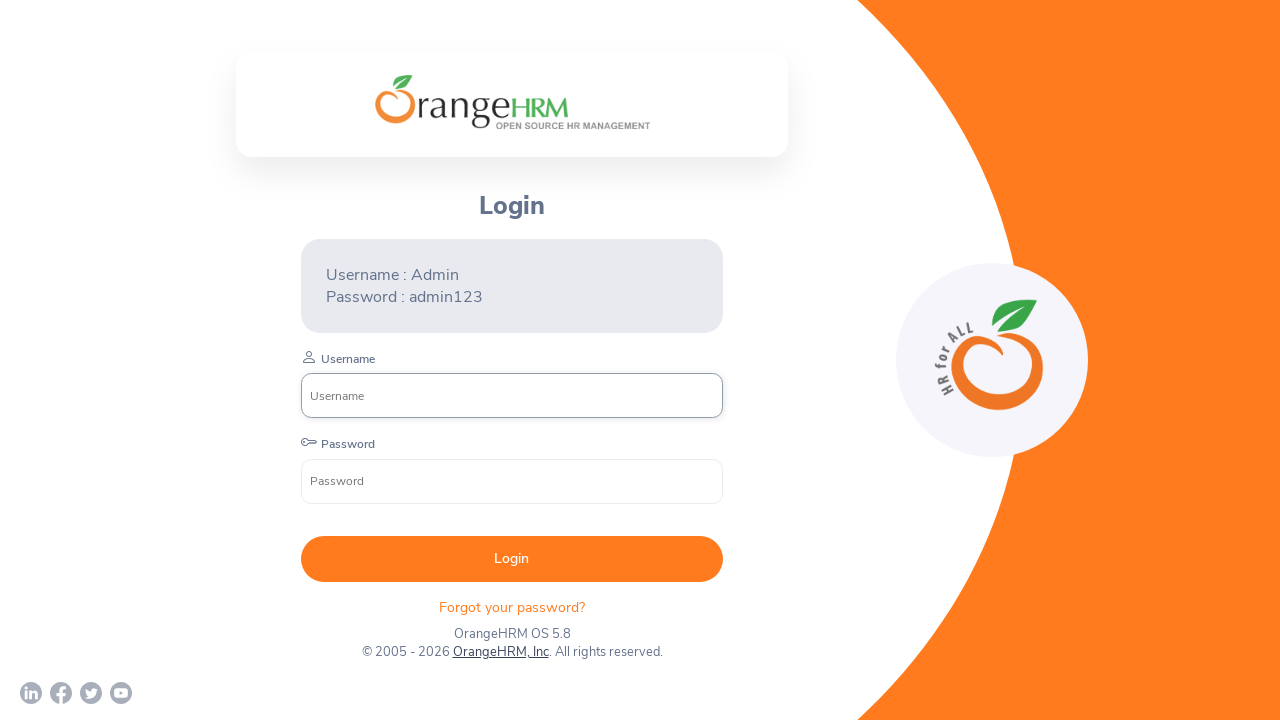

Stored parent page reference
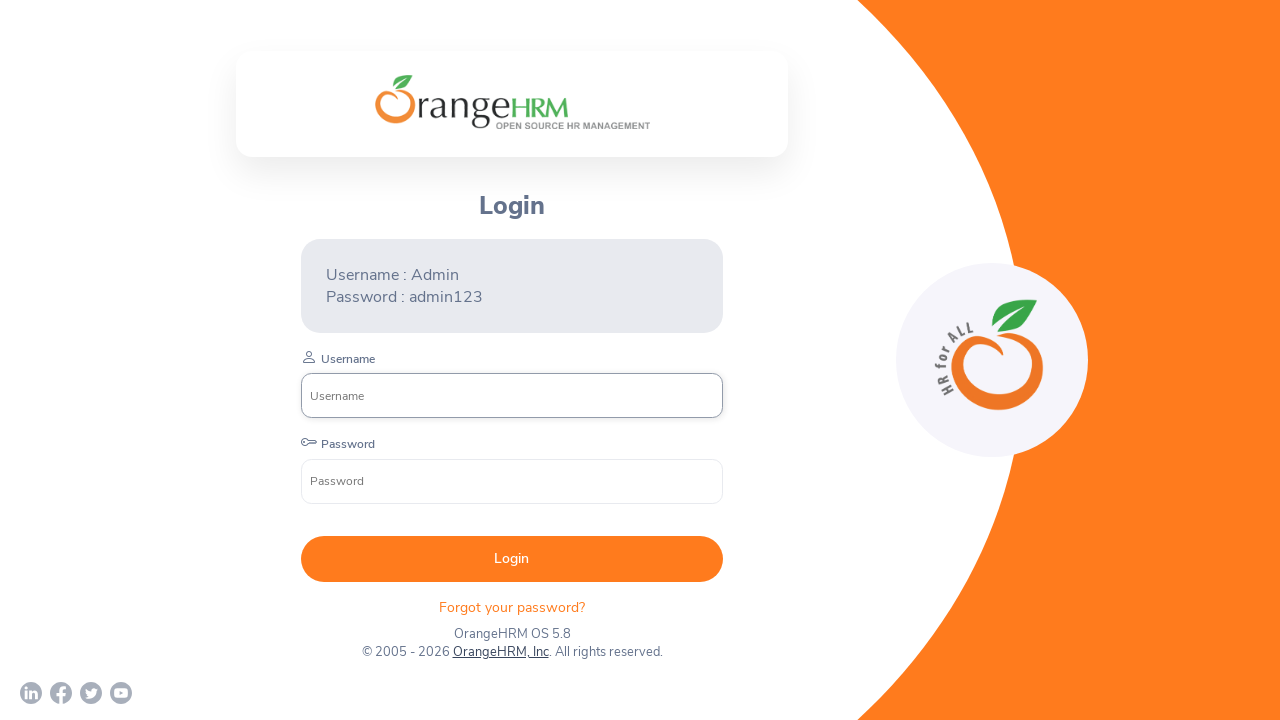

Clicked Twitter link and new window opened at (91, 693) on a[href*='twitter']
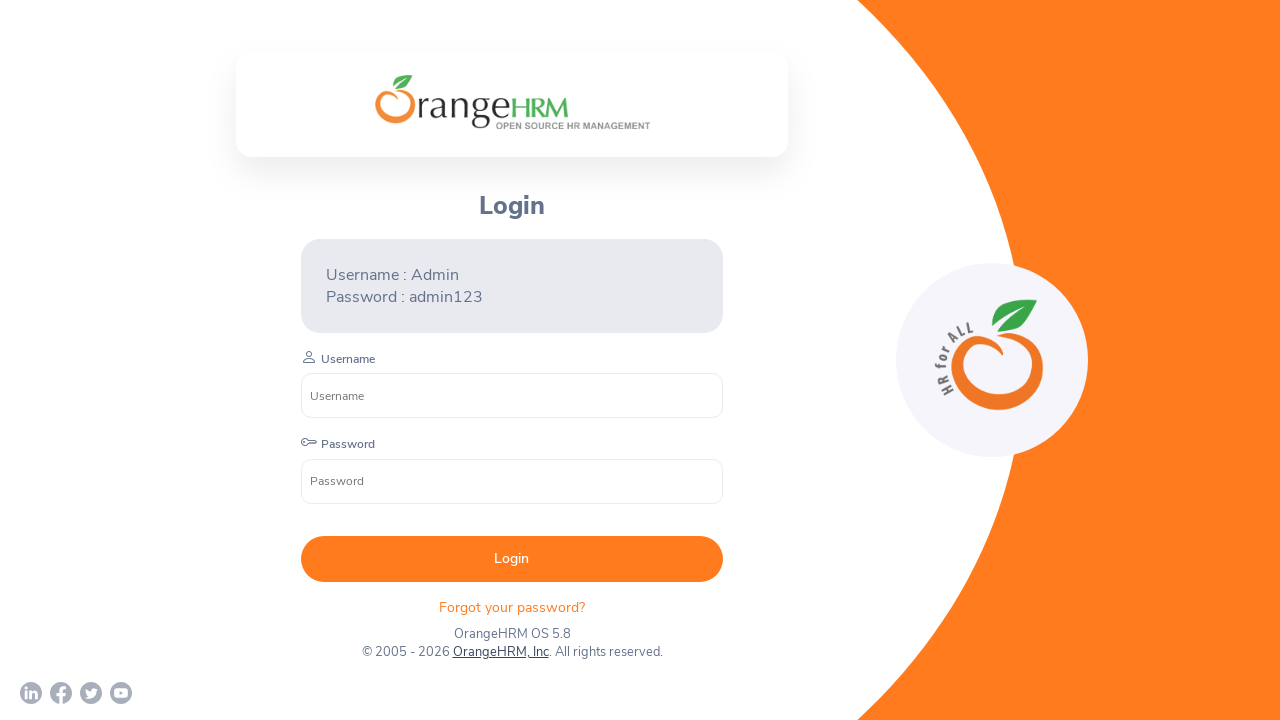

Clicked LinkedIn link and new window opened at (31, 693) on a[href*='linkedin']
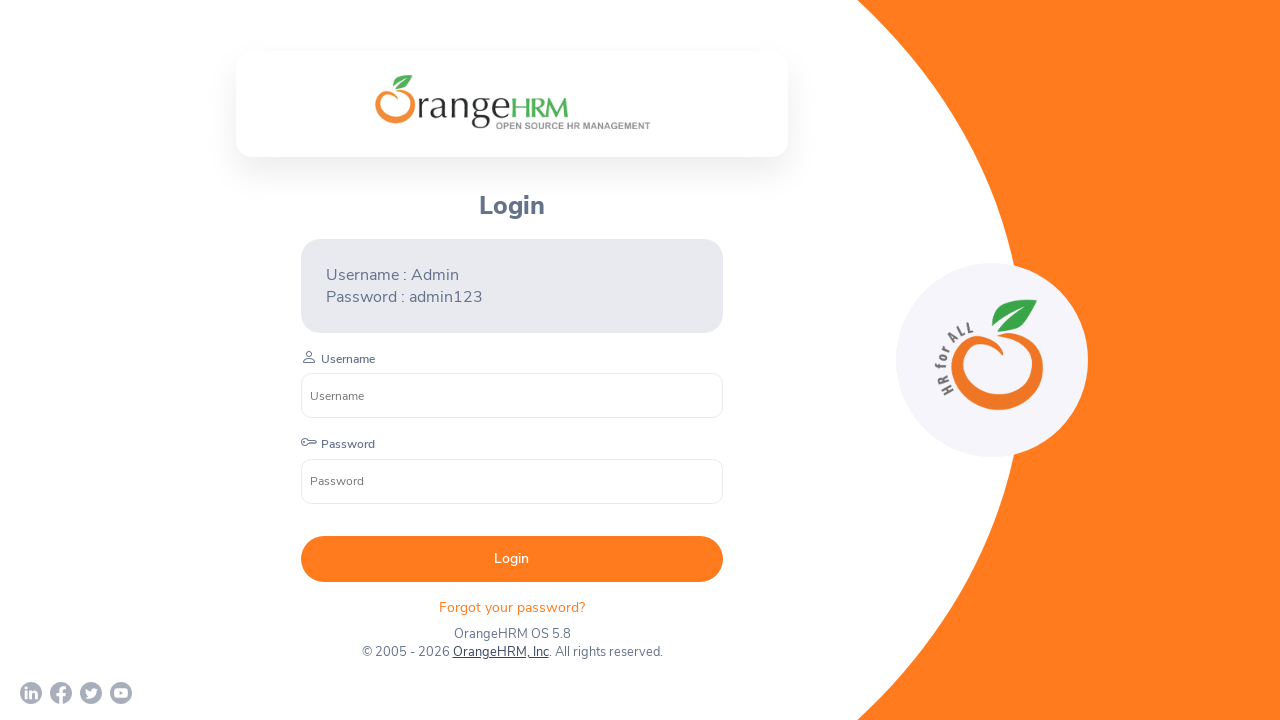

Clicked YouTube link and new window opened at (121, 693) on a[href*='youtube']
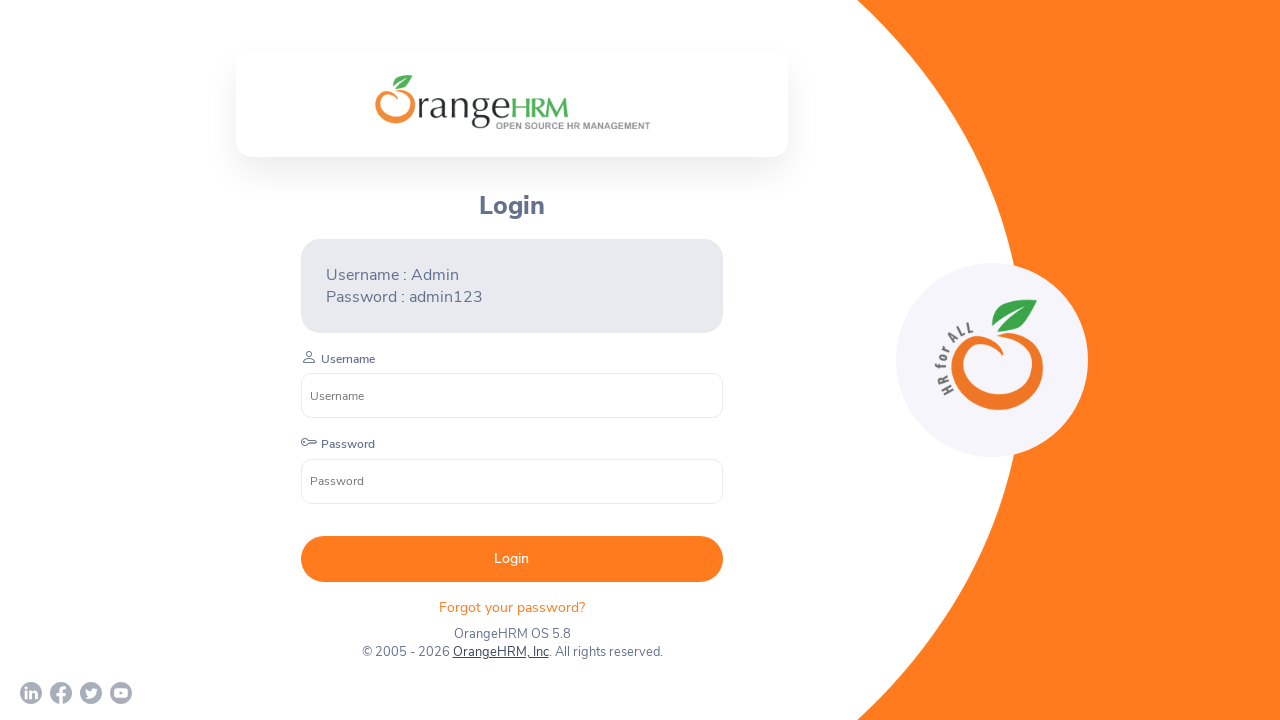

Clicked Facebook link and new window opened at (61, 693) on a[href*='facebook']
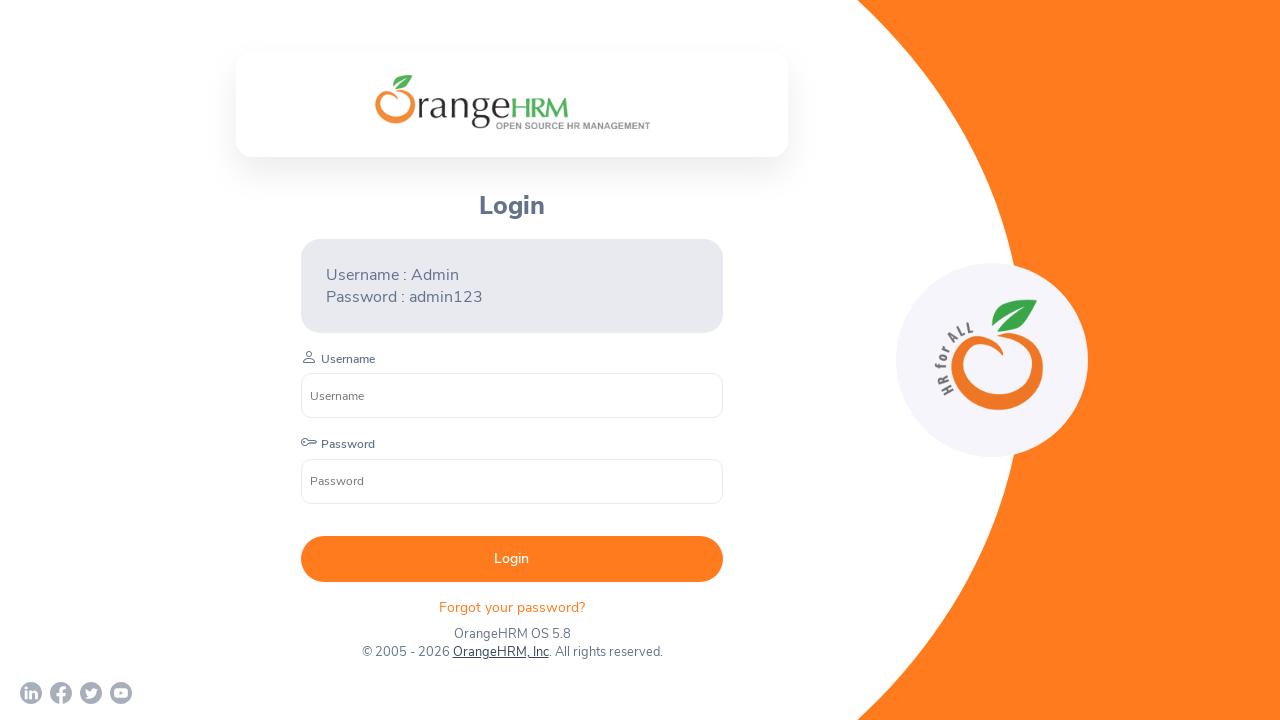

Retrieved all open pages in context
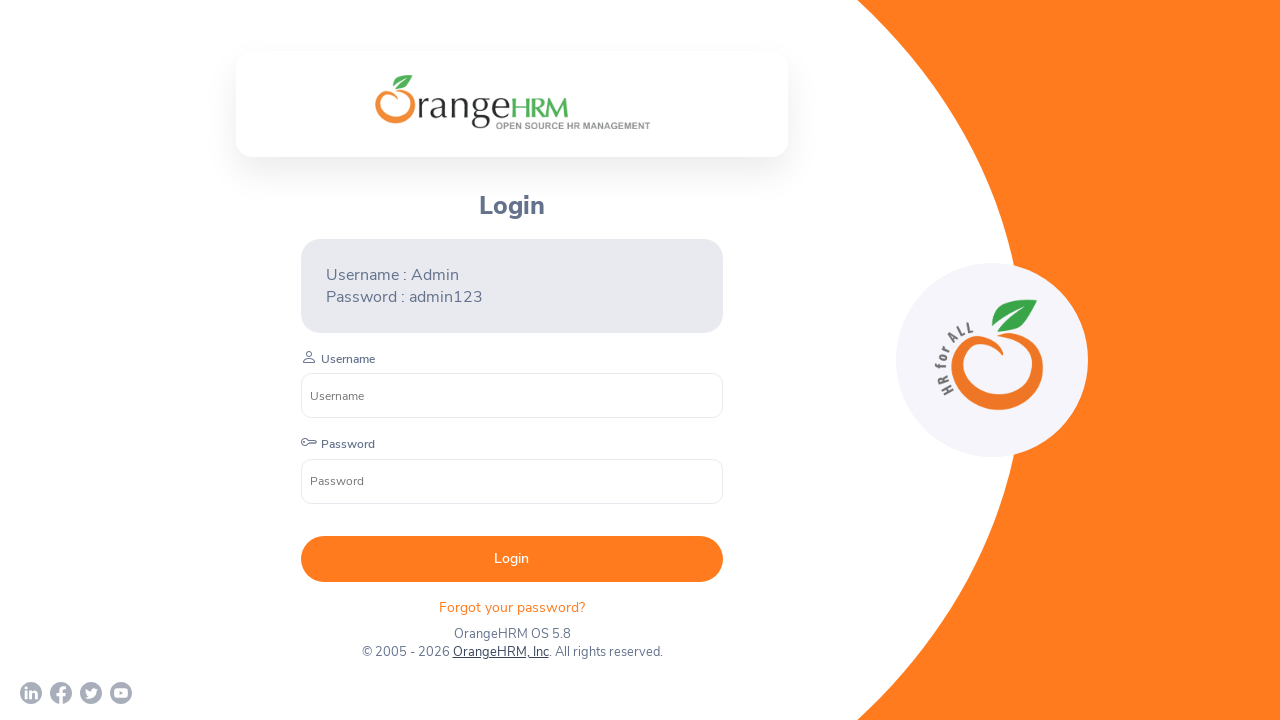

Closed child window
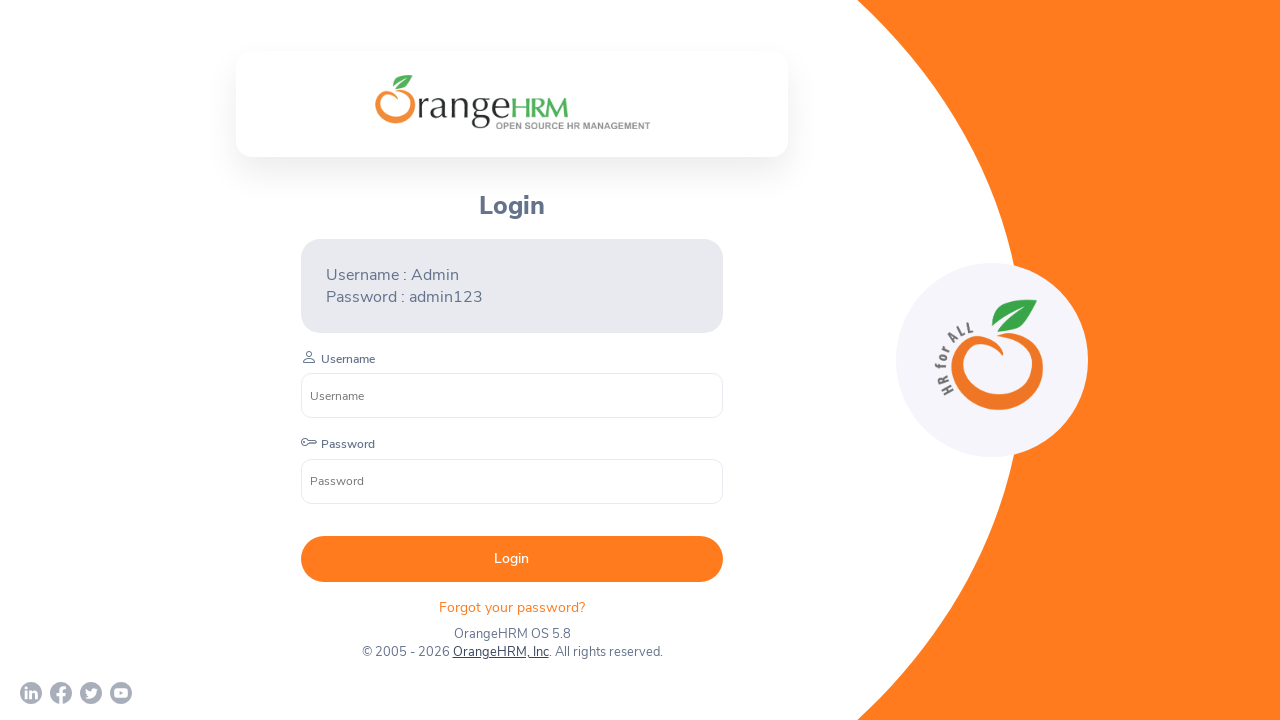

Closed child window
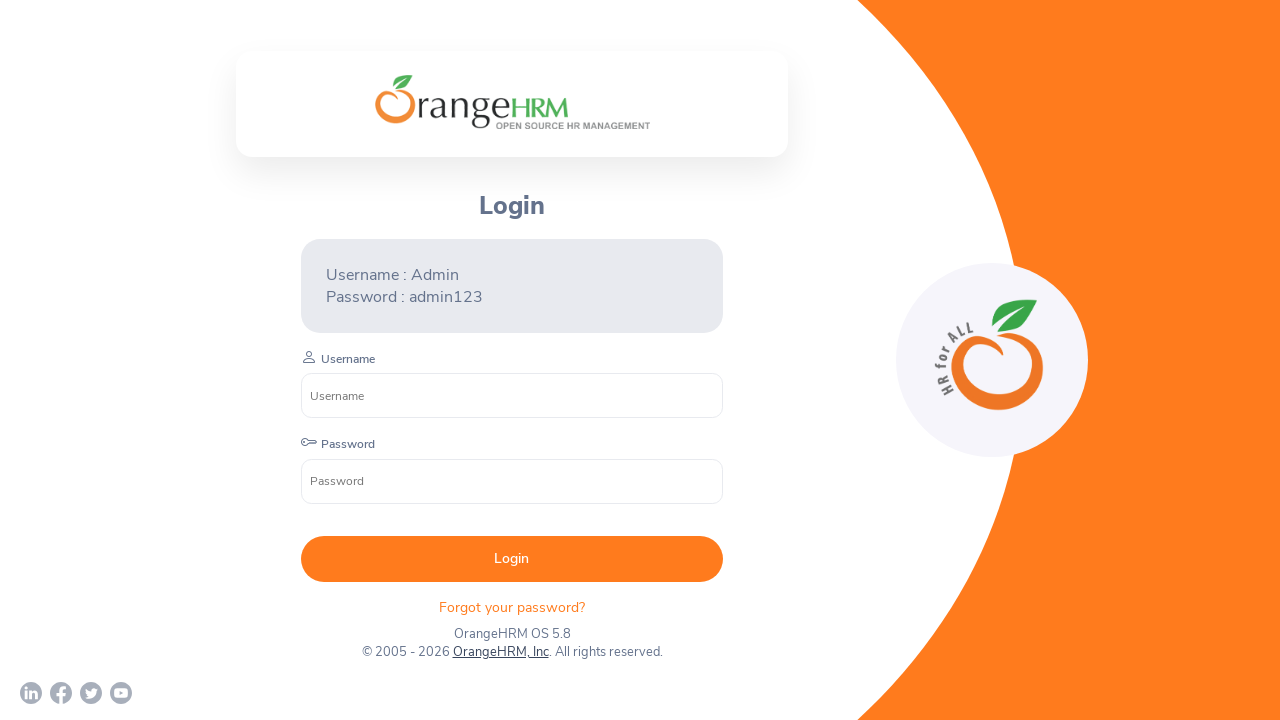

Closed child window
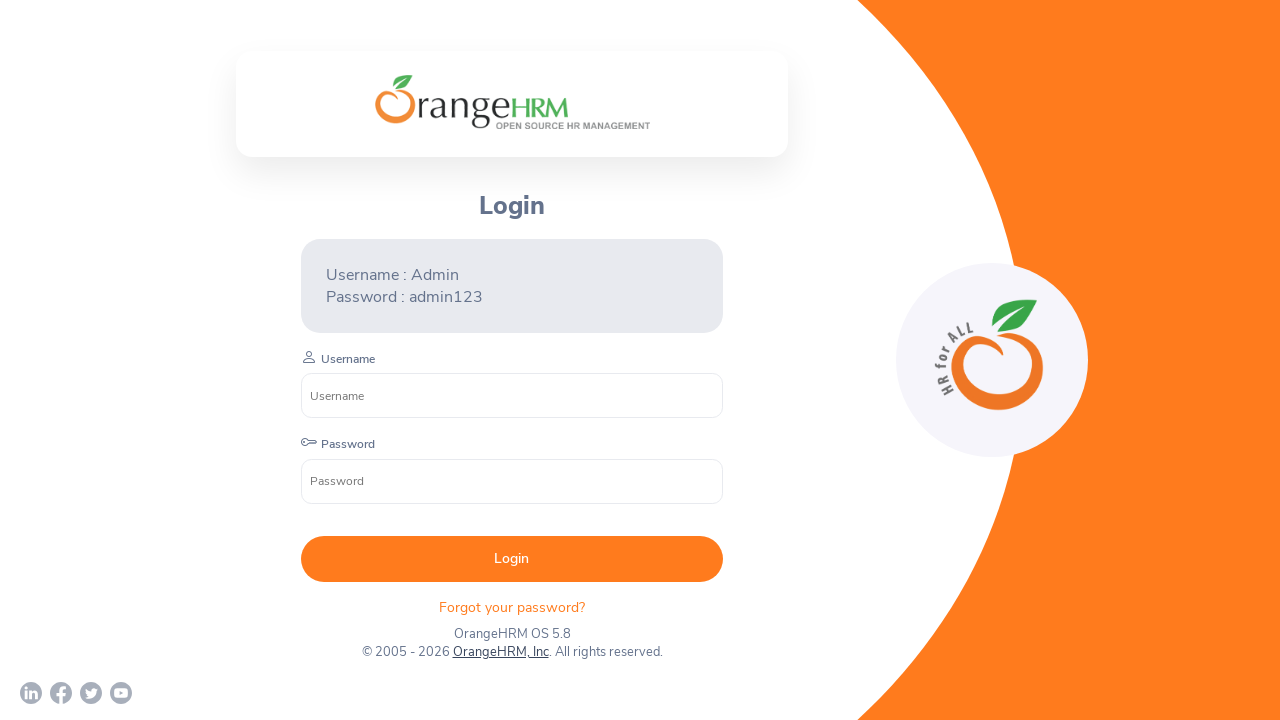

Closed child window
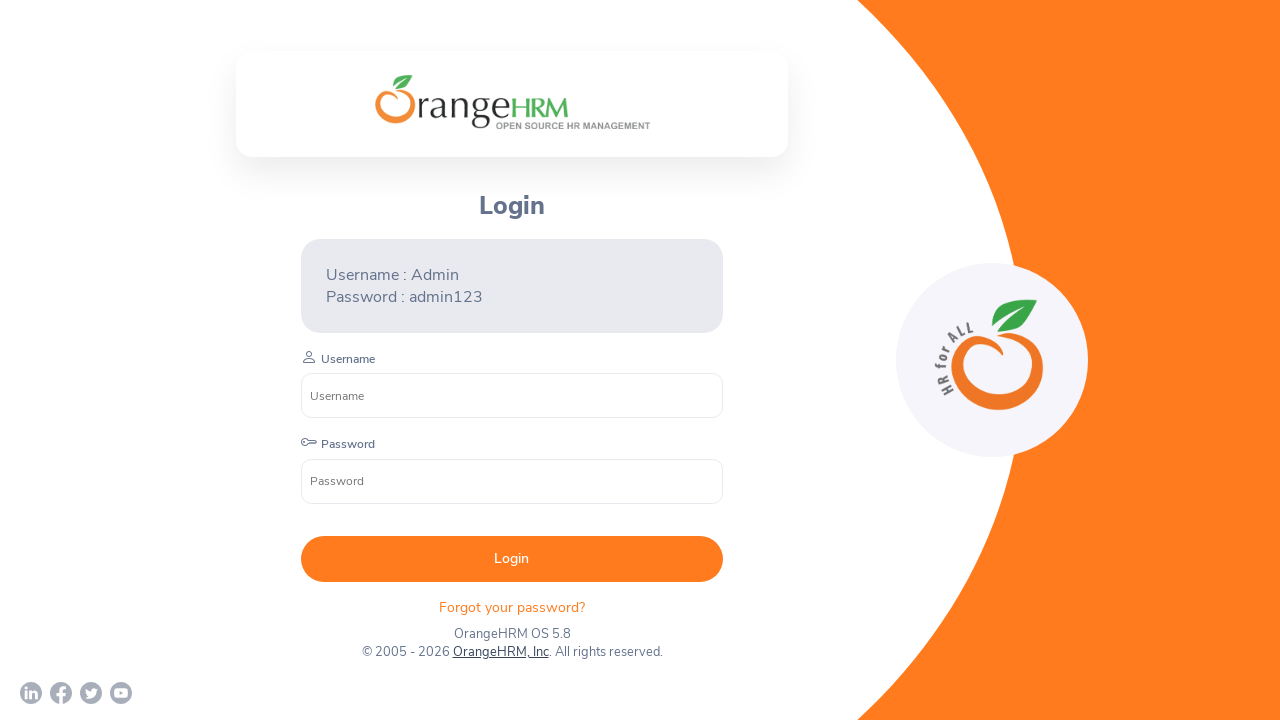

Brought parent page to front and switched focus back to parent window
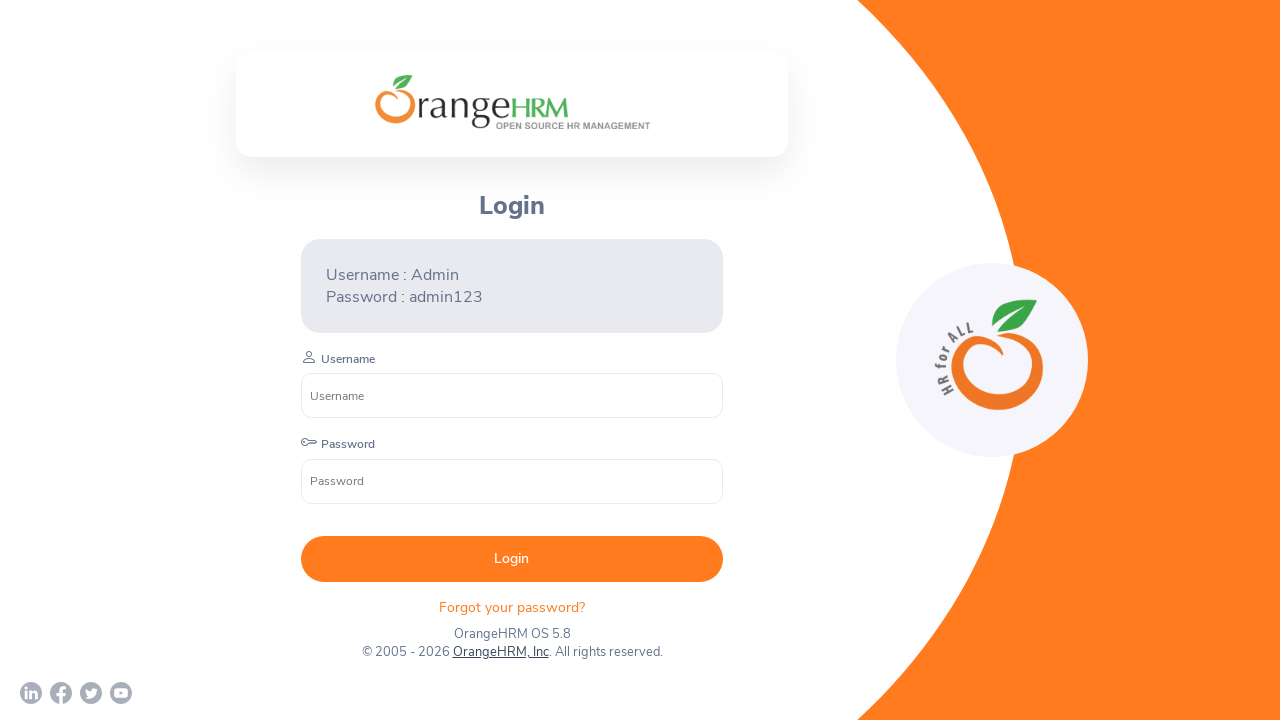

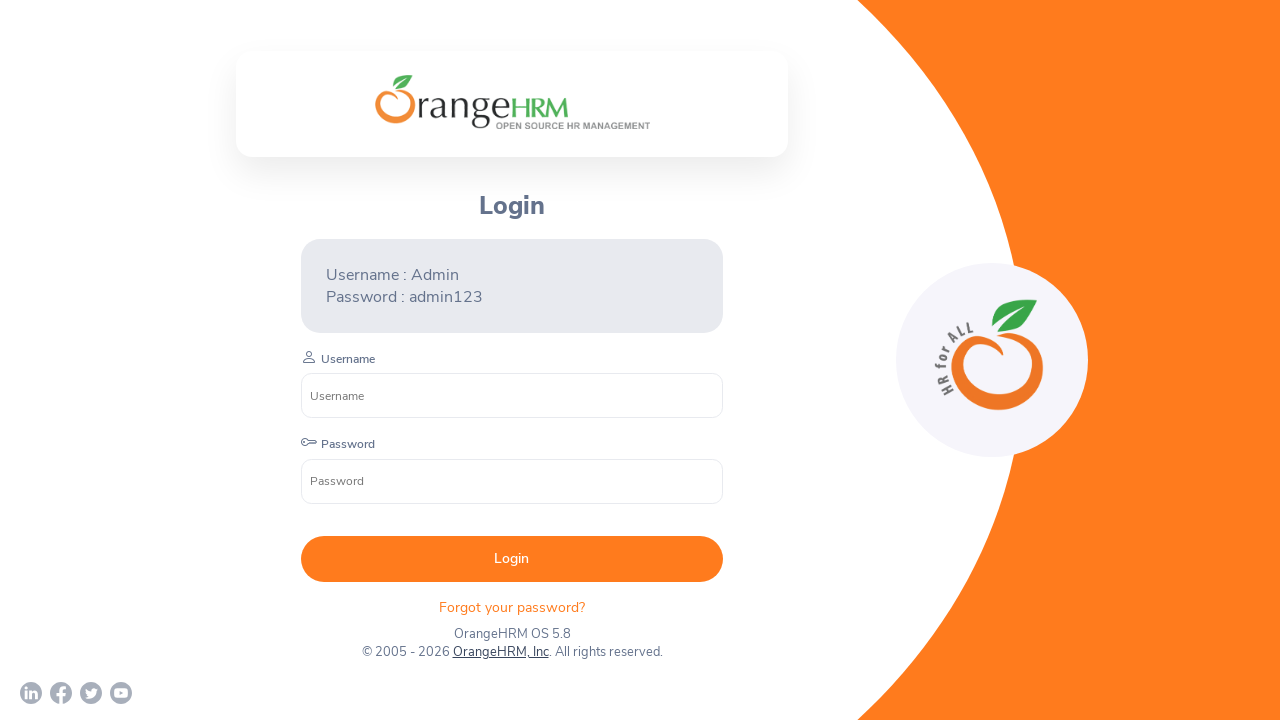